Tests checkbox functionality by verifying initial state, clicking a checkbox, and confirming the state change

Starting URL: https://rahulshettyacademy.com/dropdownsPractise/

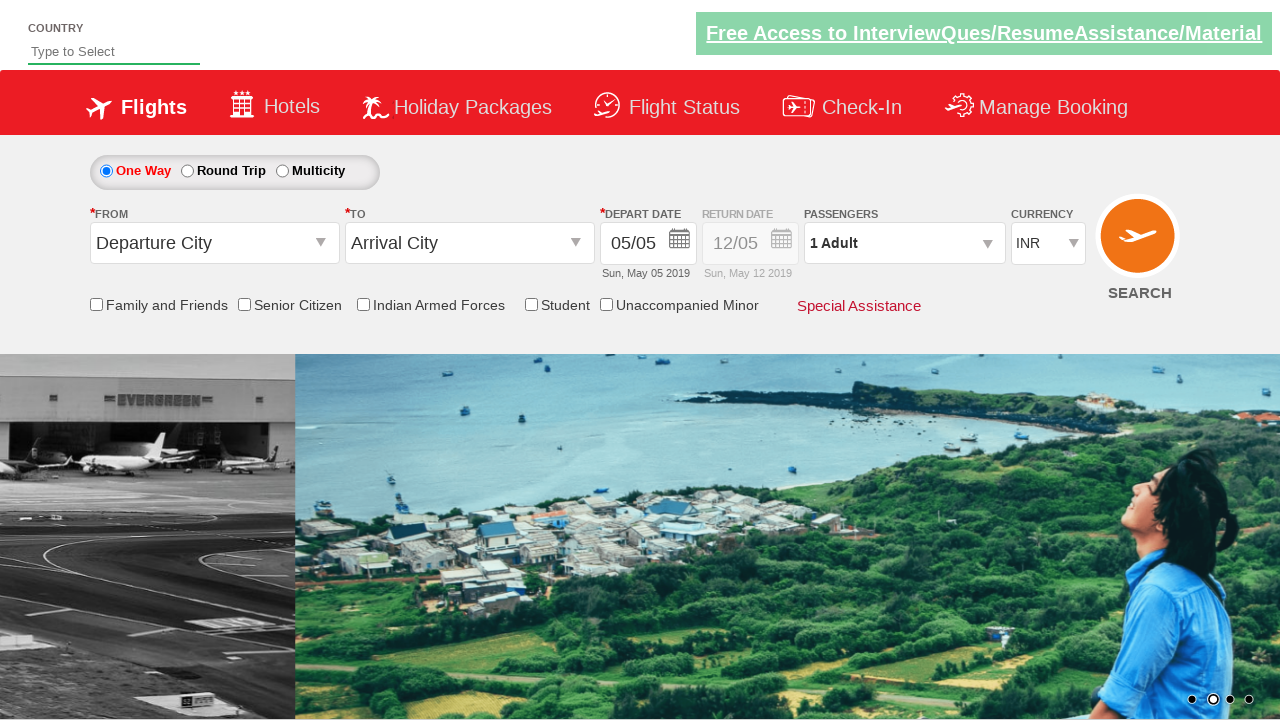

Located the friends and family checkbox element
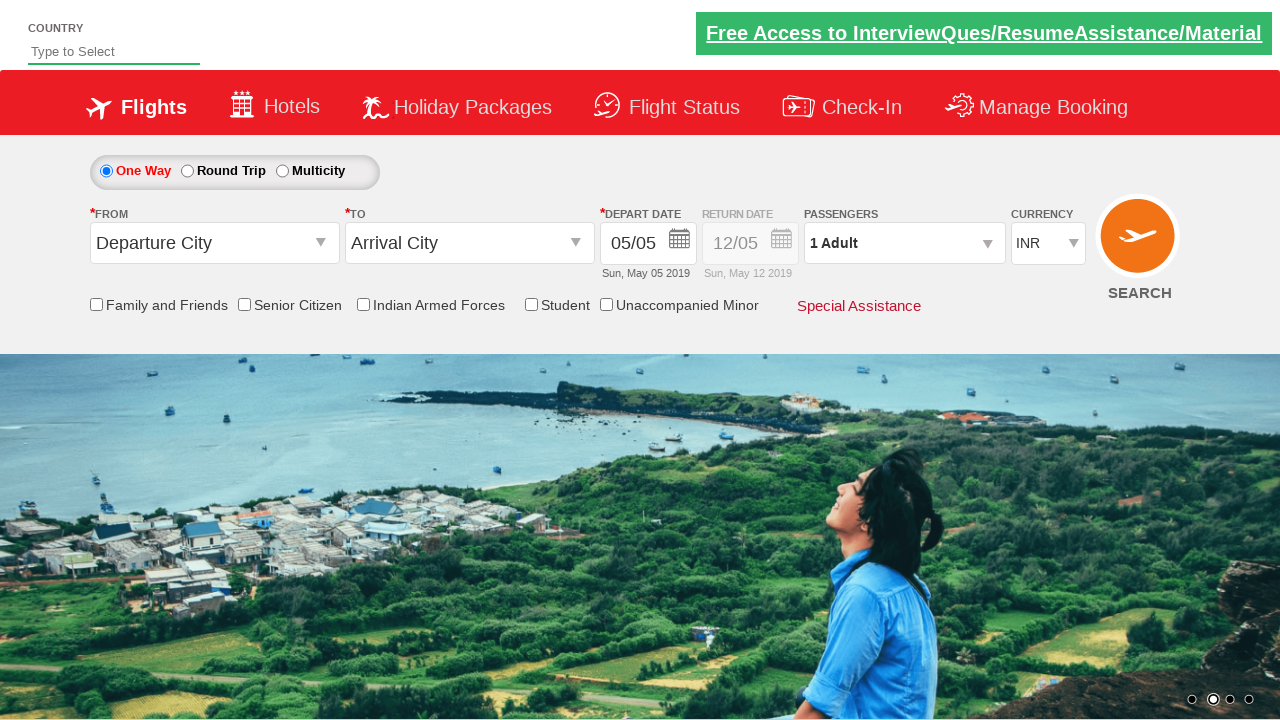

Verified checkbox is initially unchecked
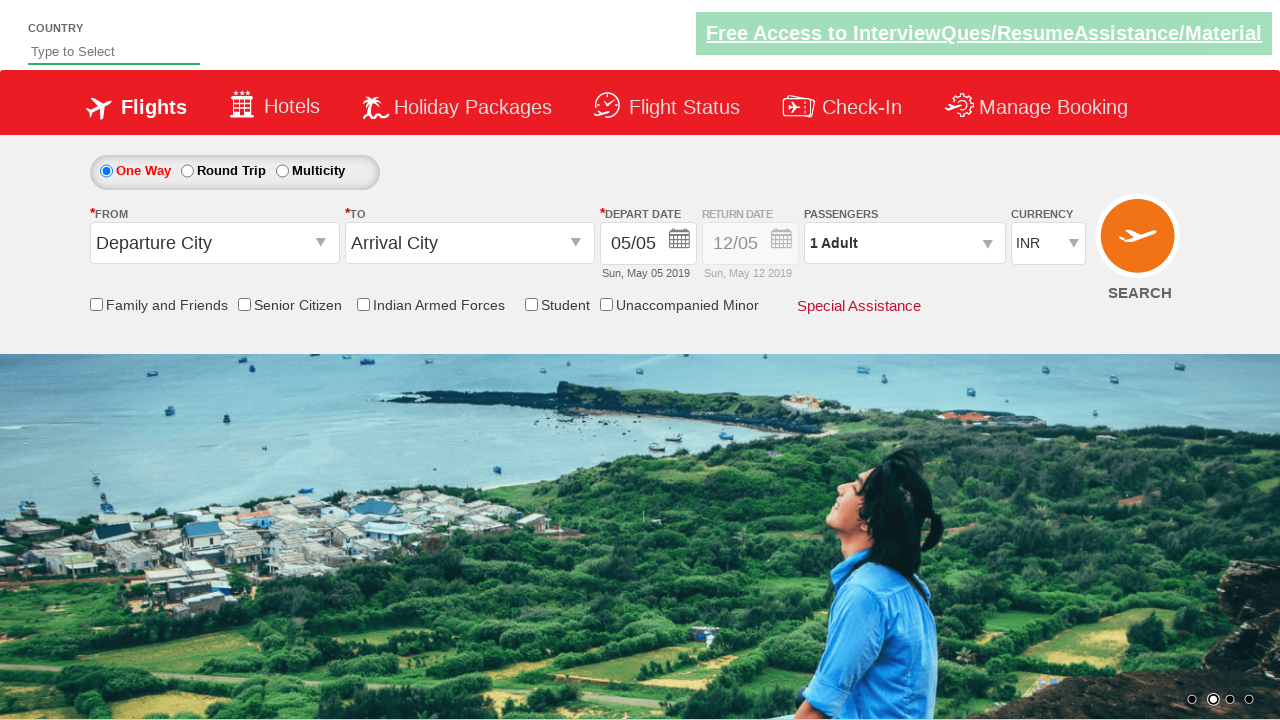

Clicked the friends and family checkbox at (96, 304) on input[name='ctl00$mainContent$chk_friendsandfamily']
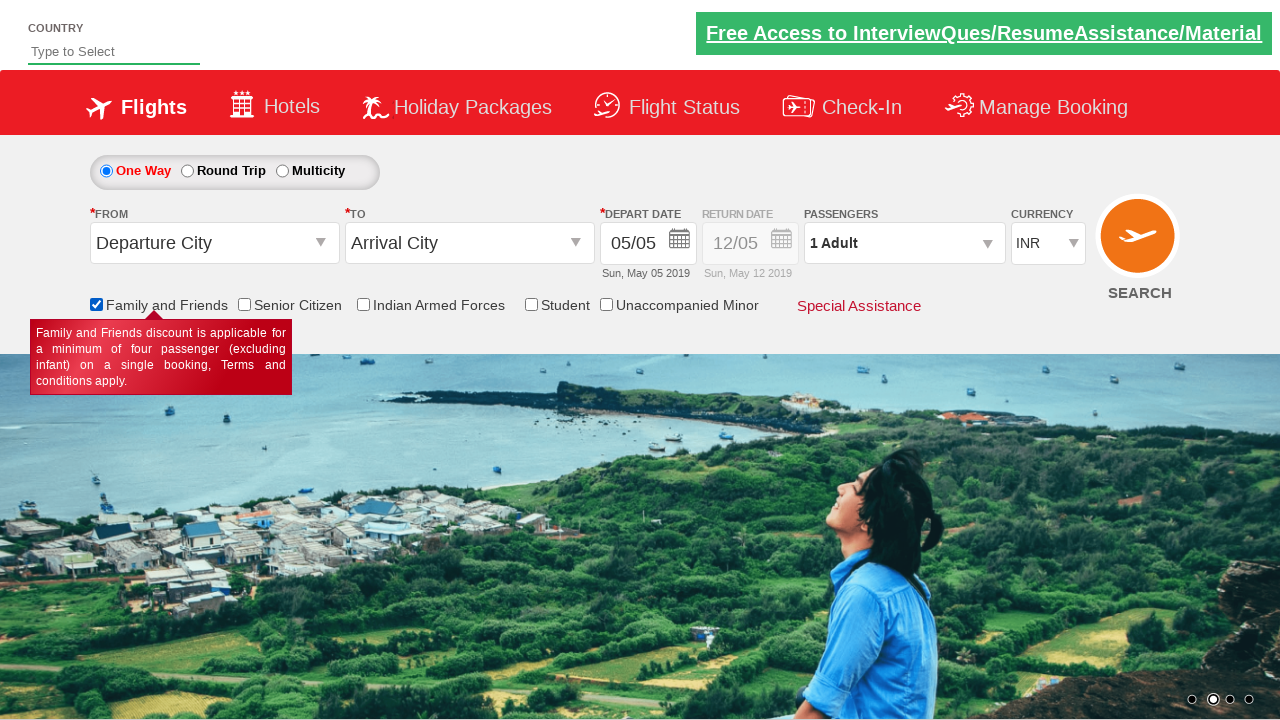

Verified checkbox is now checked after clicking
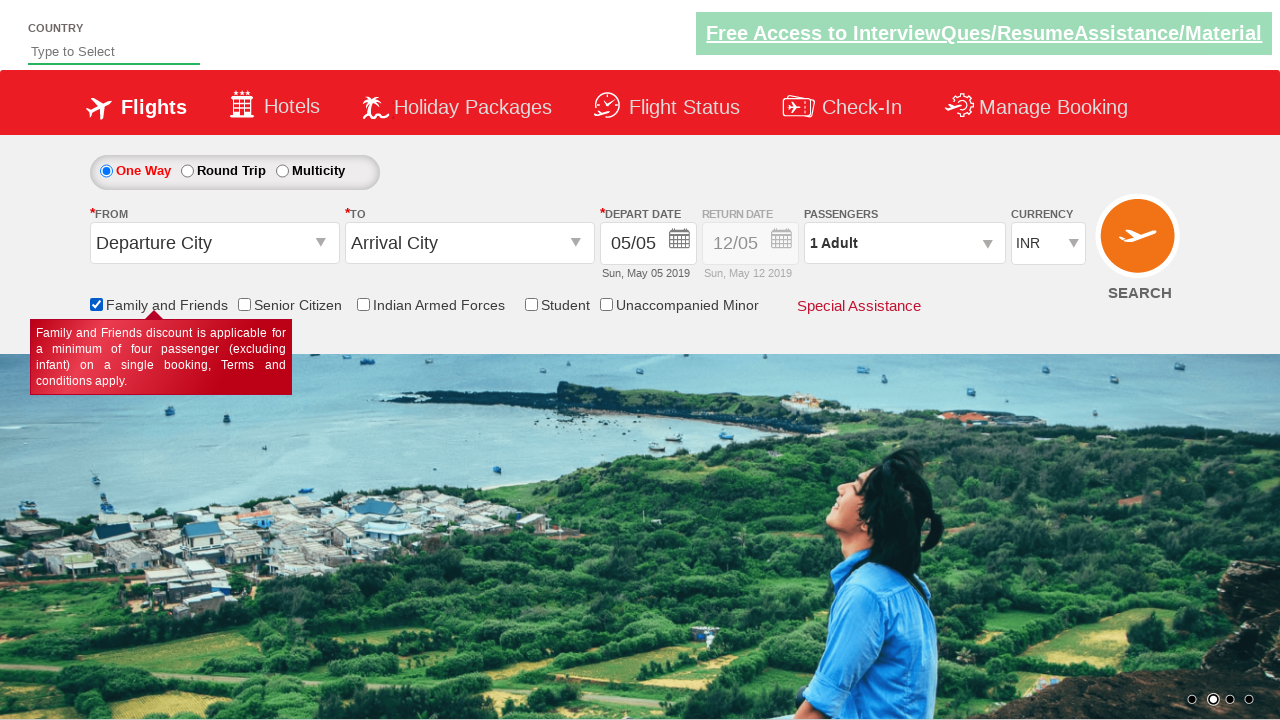

Counted total checkboxes on page: 6
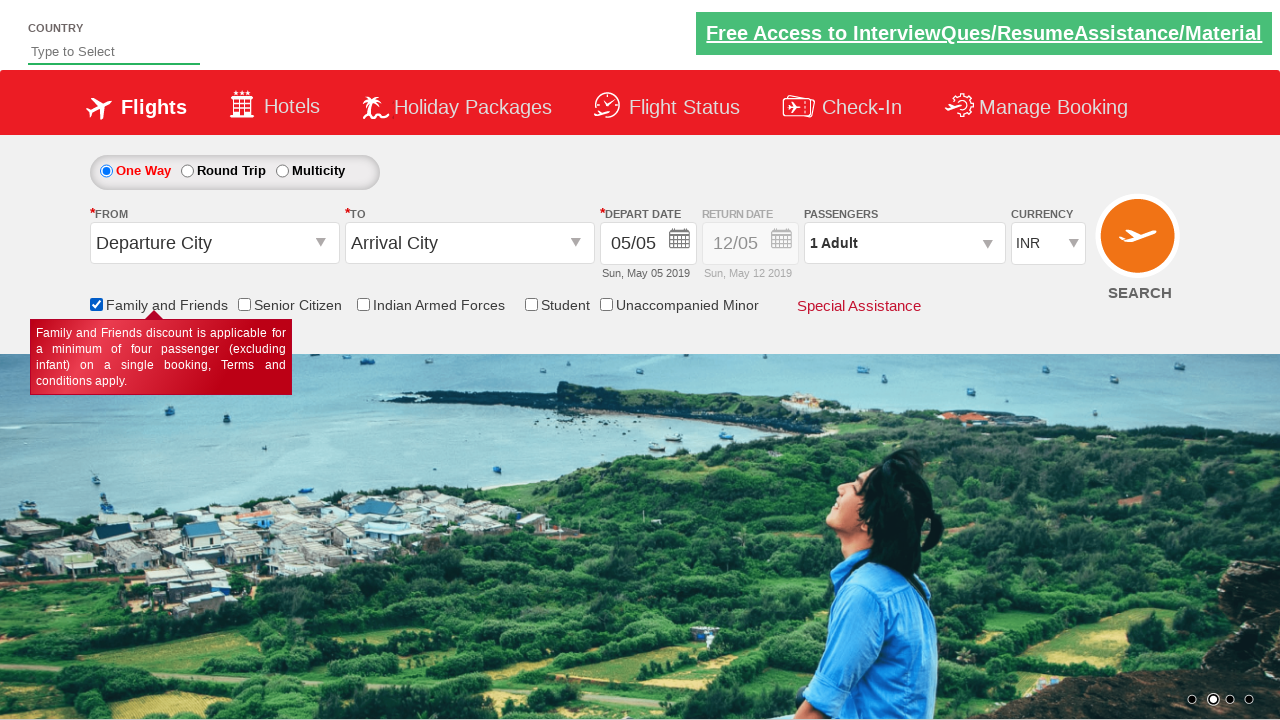

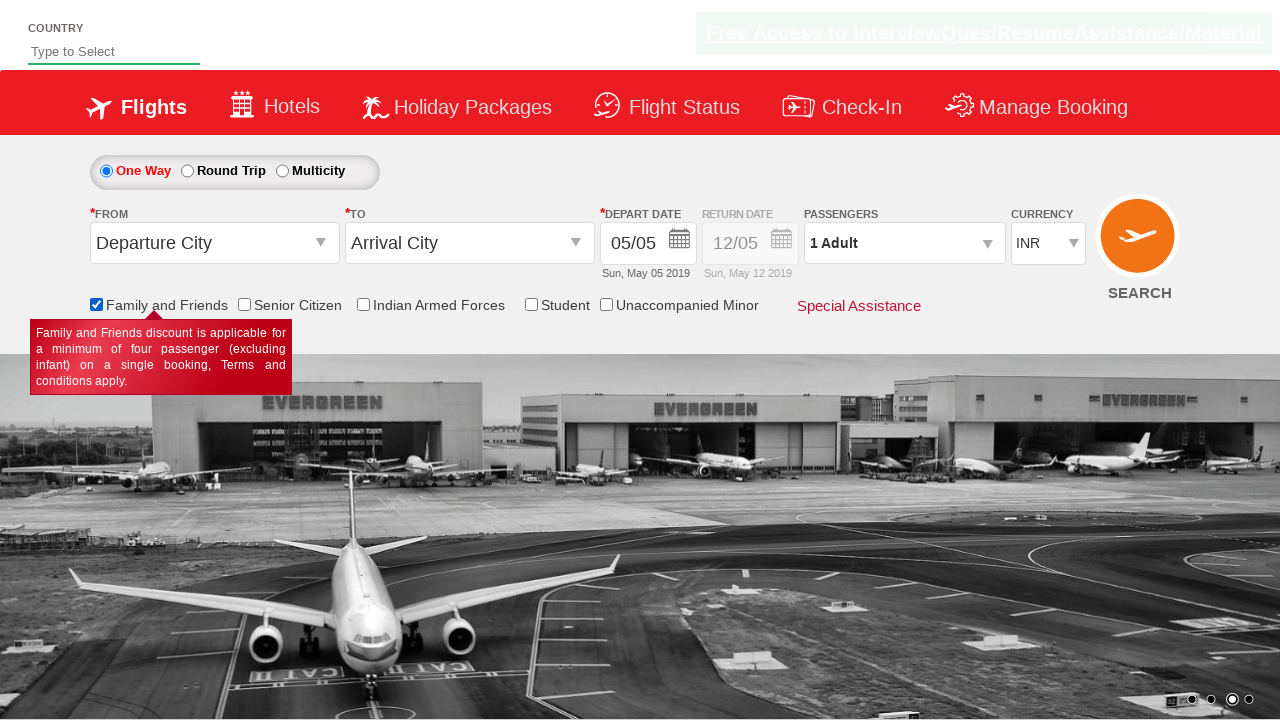